Tests login and logout functionality for multiple demo customer accounts (Harry Potter, Ron Weasly, Neville Longbottom) on the GlobalSQA Angular Banking demo application by selecting customers from a dropdown, logging in, and logging out in a loop.

Starting URL: https://www.globalsqa.com/angularJs-protractor/BankingProject/

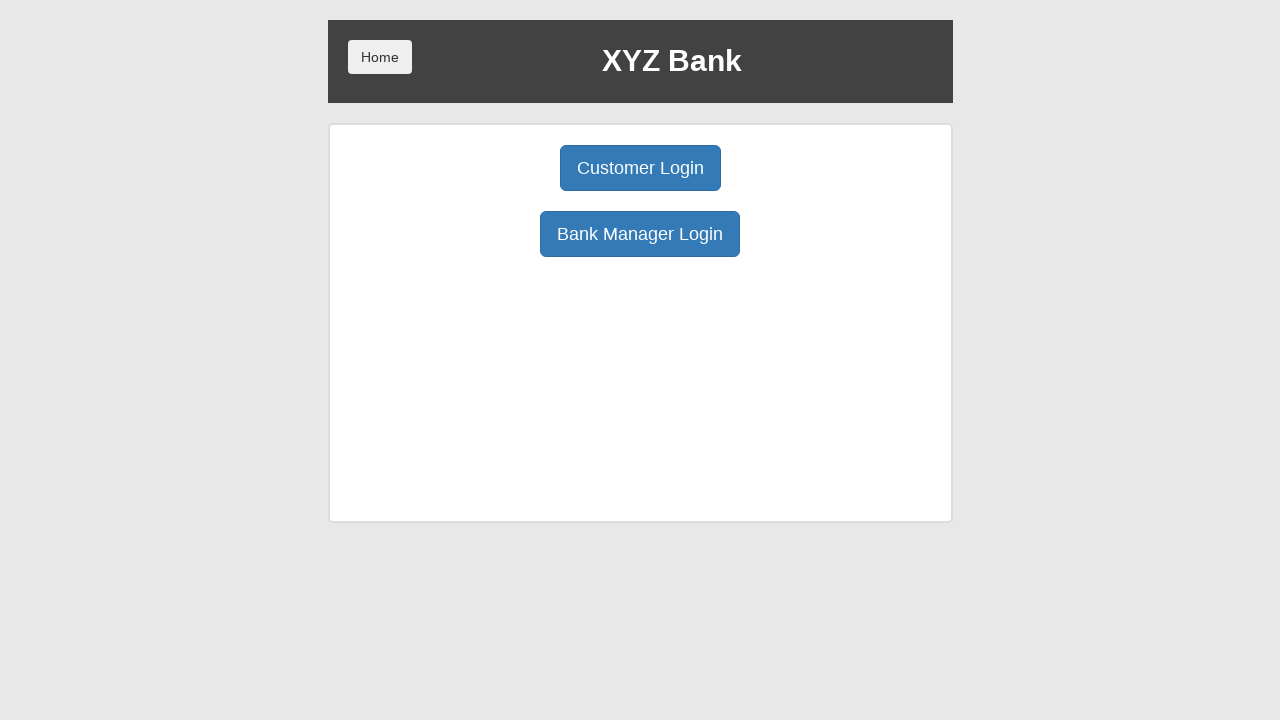

Clicked Customer Login button at (640, 168) on button:has-text('Customer Login')
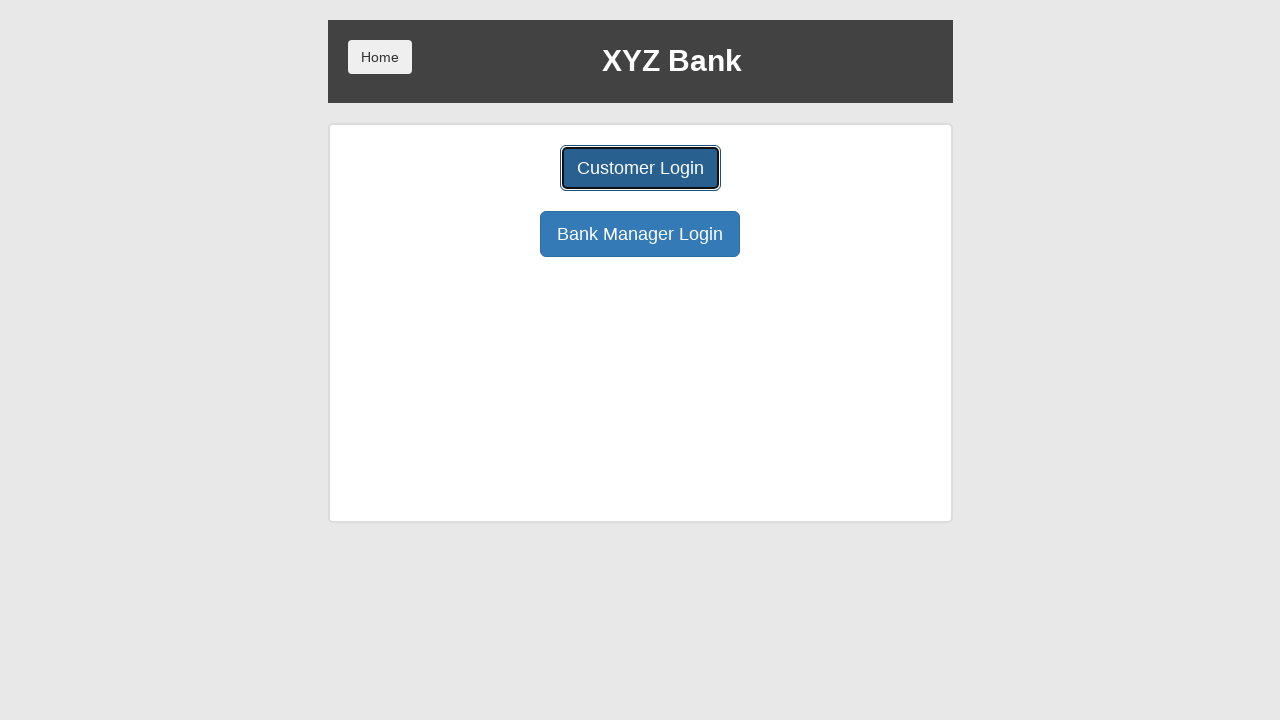

Selected customer 'Harry Potter' from dropdown on #userSelect
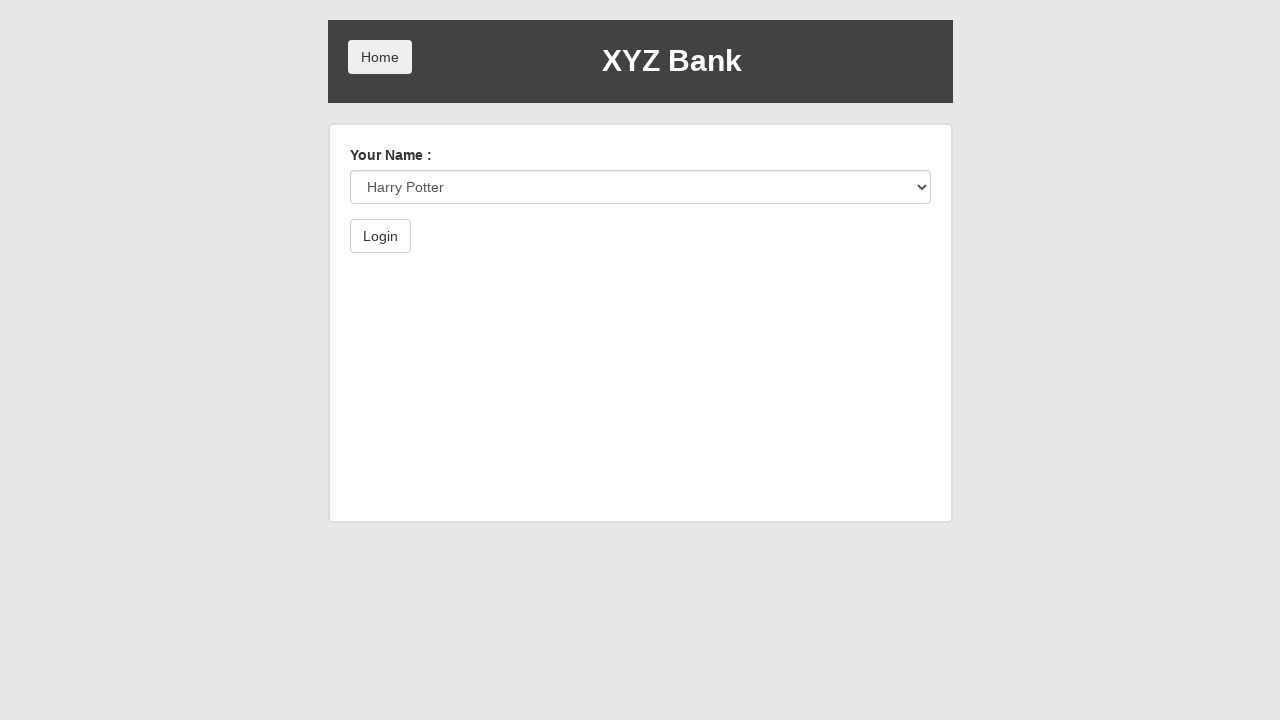

Clicked Login button for Harry Potter at (380, 236) on button:has-text('Login')
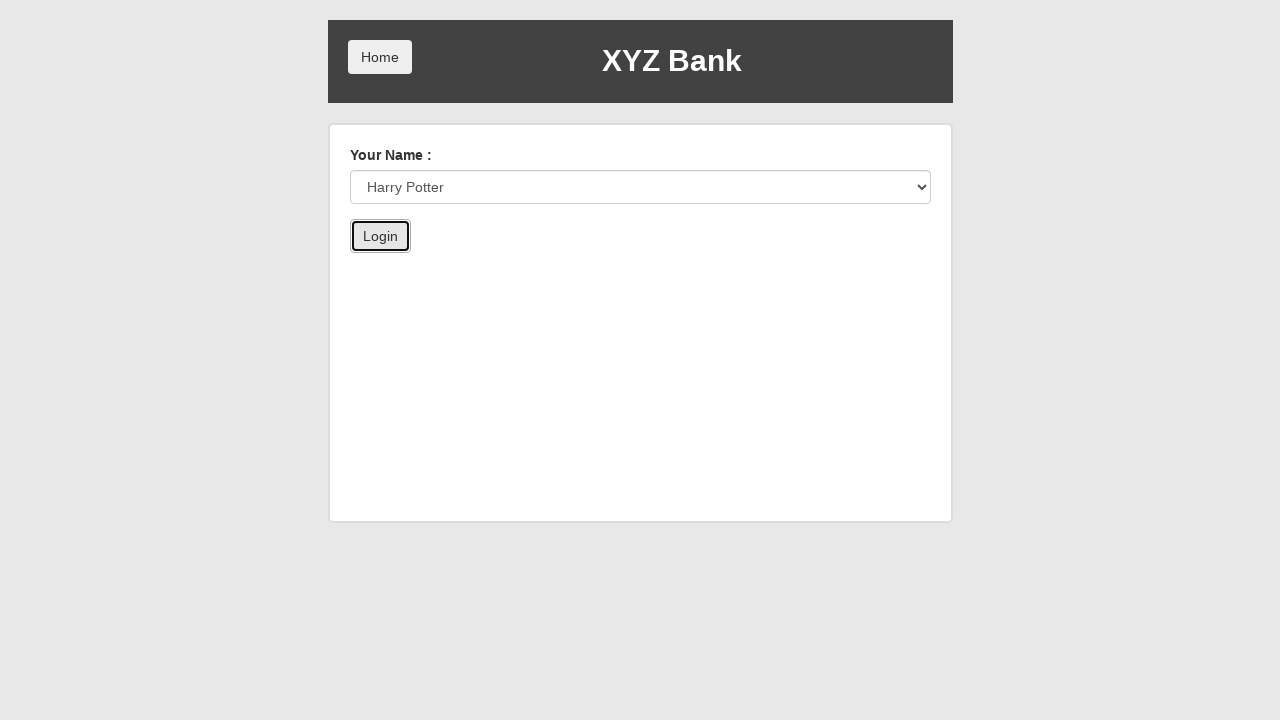

Account page loaded for Harry Potter
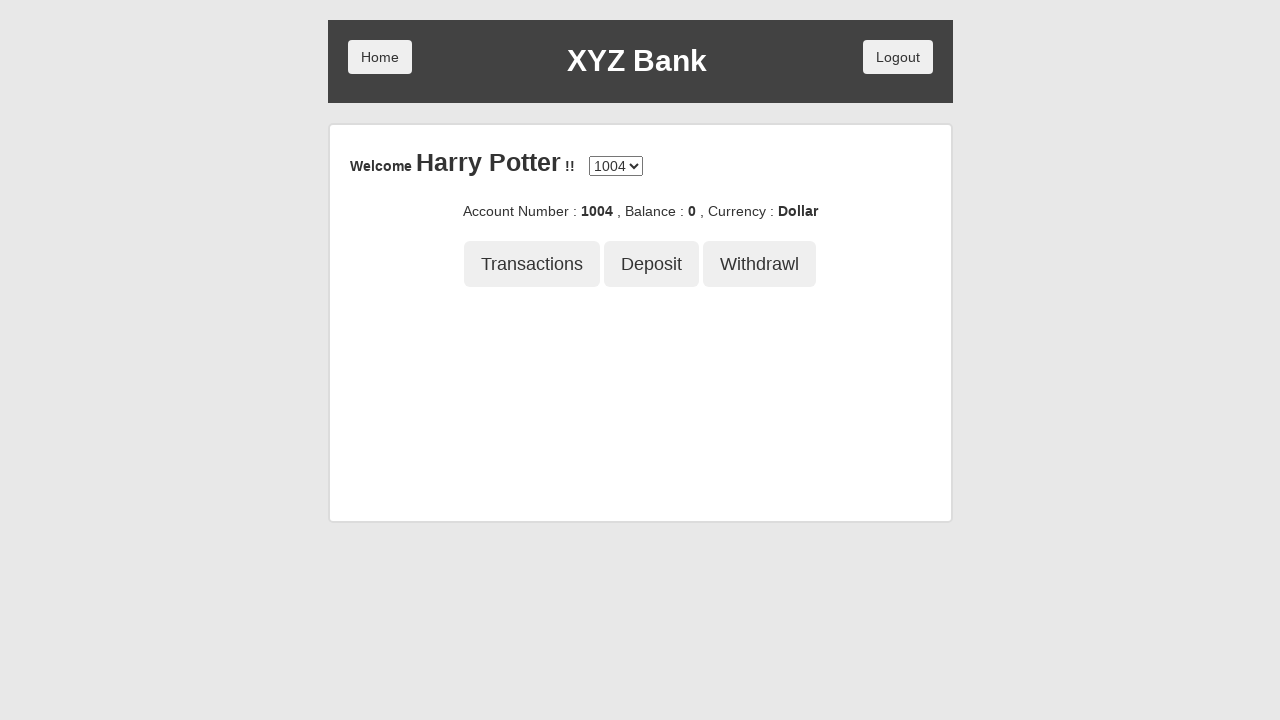

Clicked Logout button for Harry Potter at (898, 57) on button:has-text('Logout')
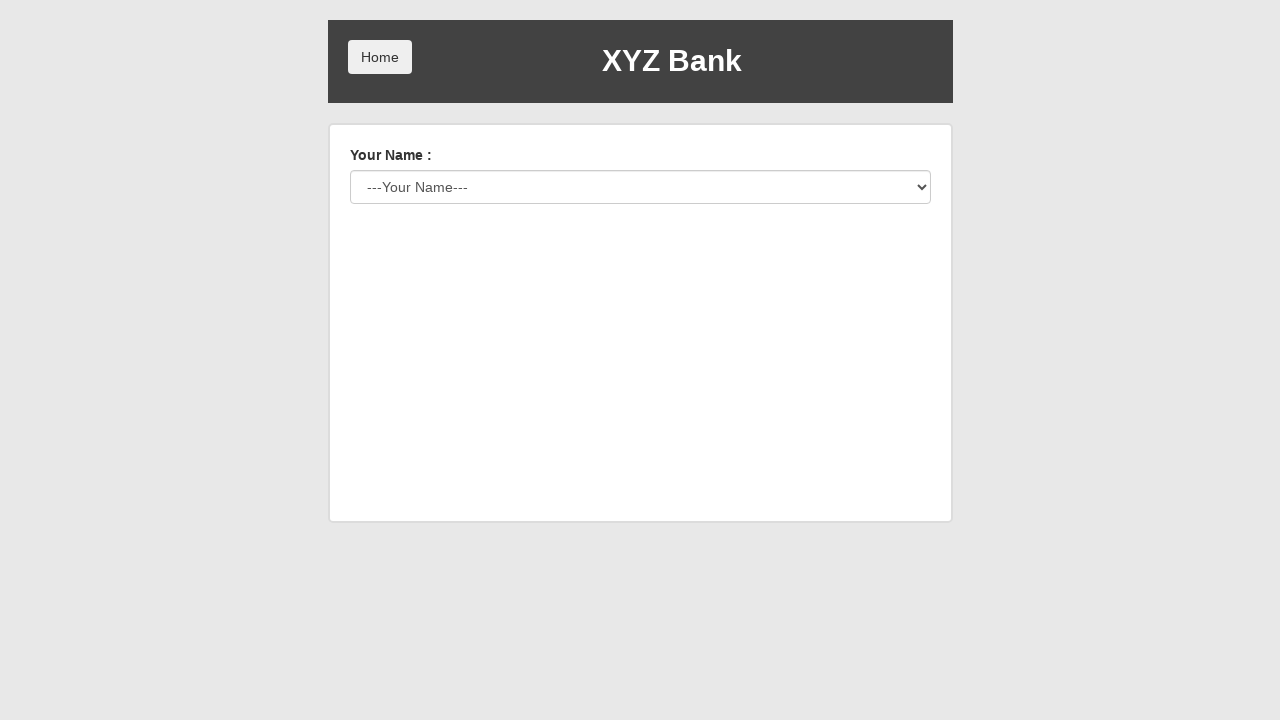

Returned to login page after logging out Harry Potter
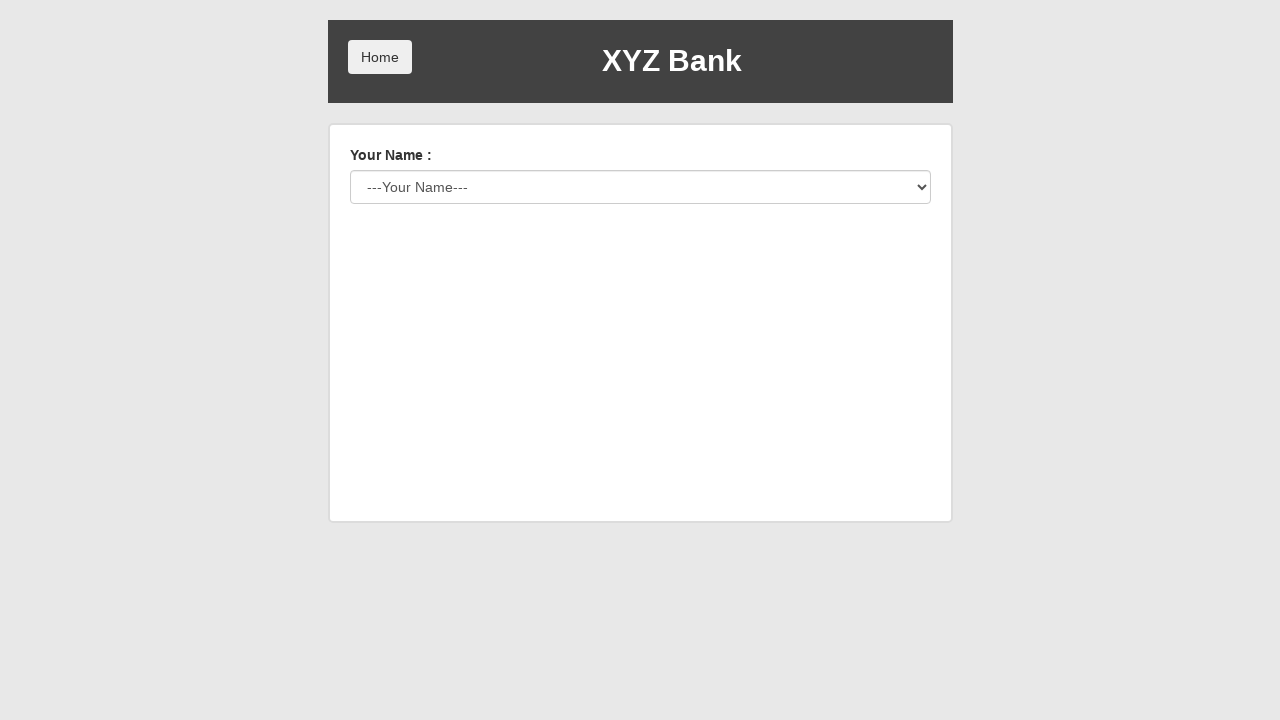

Selected customer 'Ron Weasly' from dropdown on #userSelect
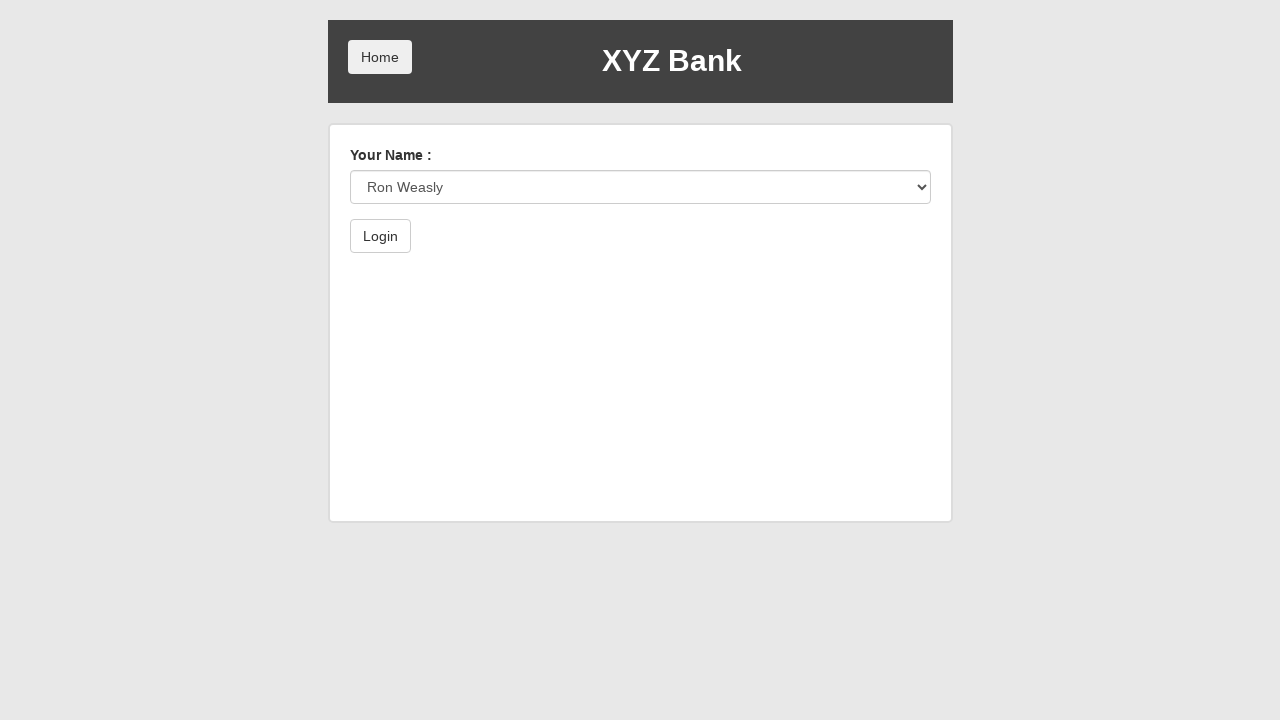

Clicked Login button for Ron Weasly at (380, 236) on button:has-text('Login')
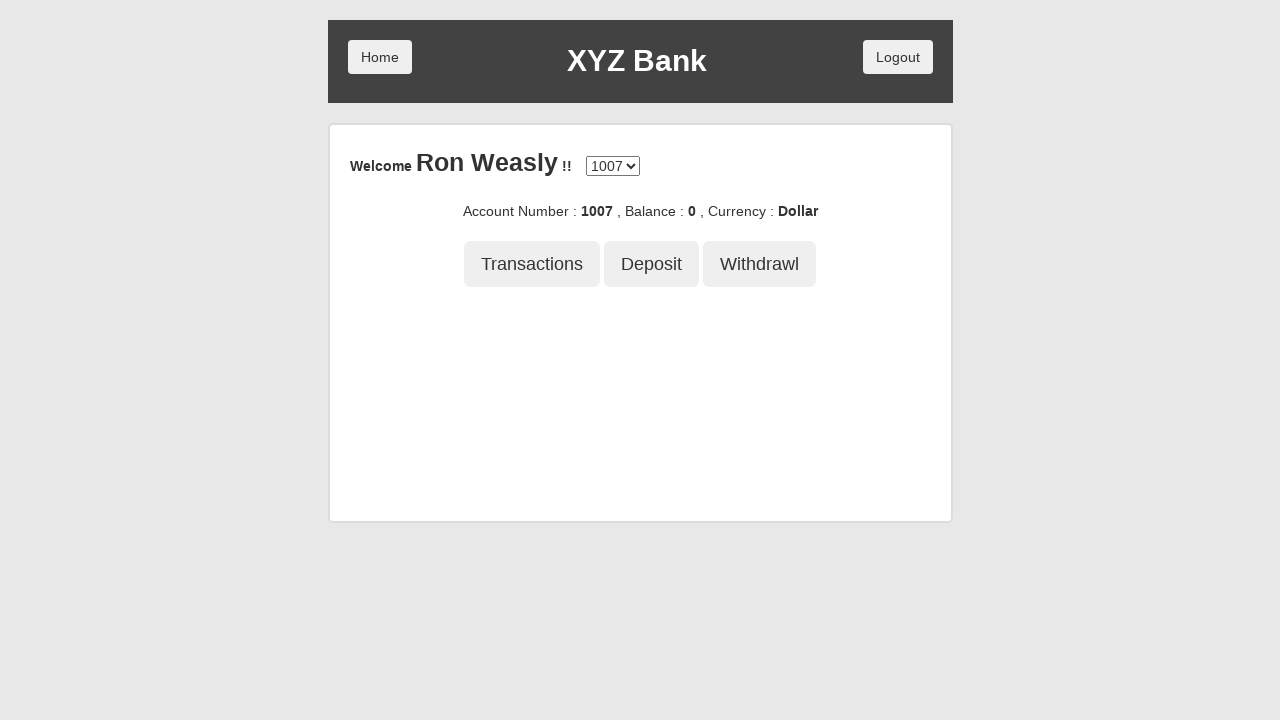

Account page loaded for Ron Weasly
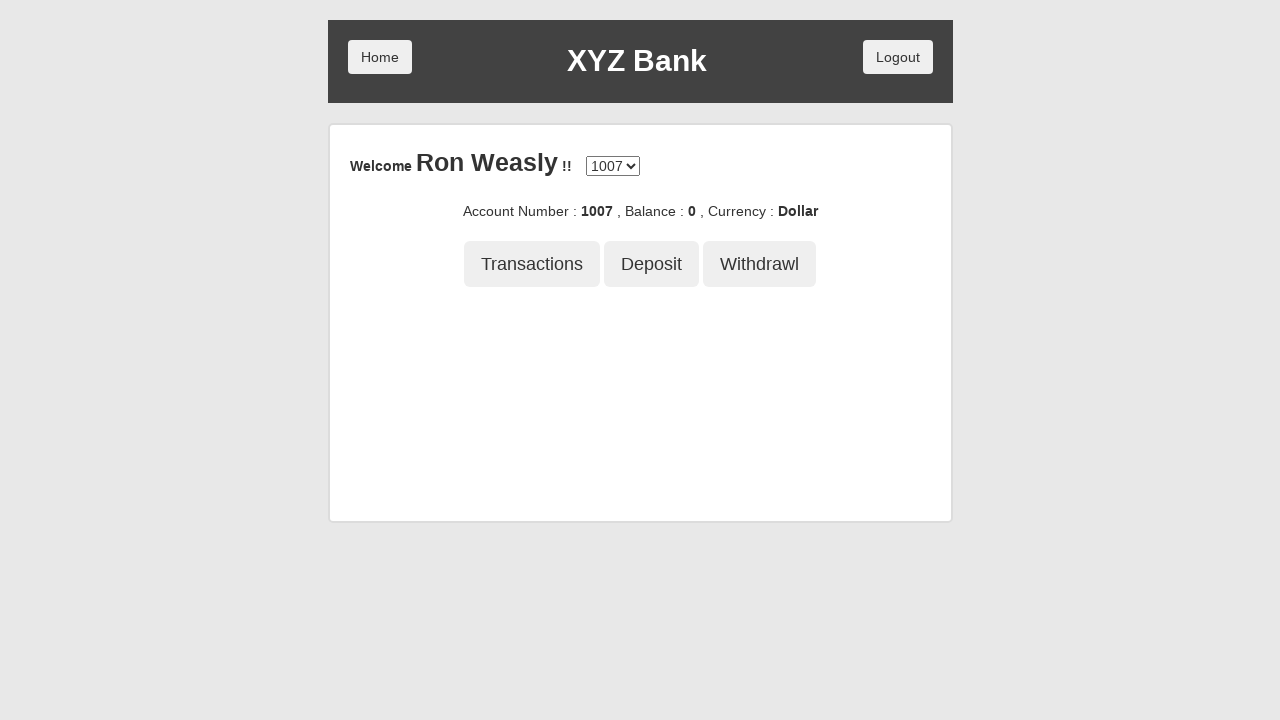

Clicked Logout button for Ron Weasly at (898, 57) on button:has-text('Logout')
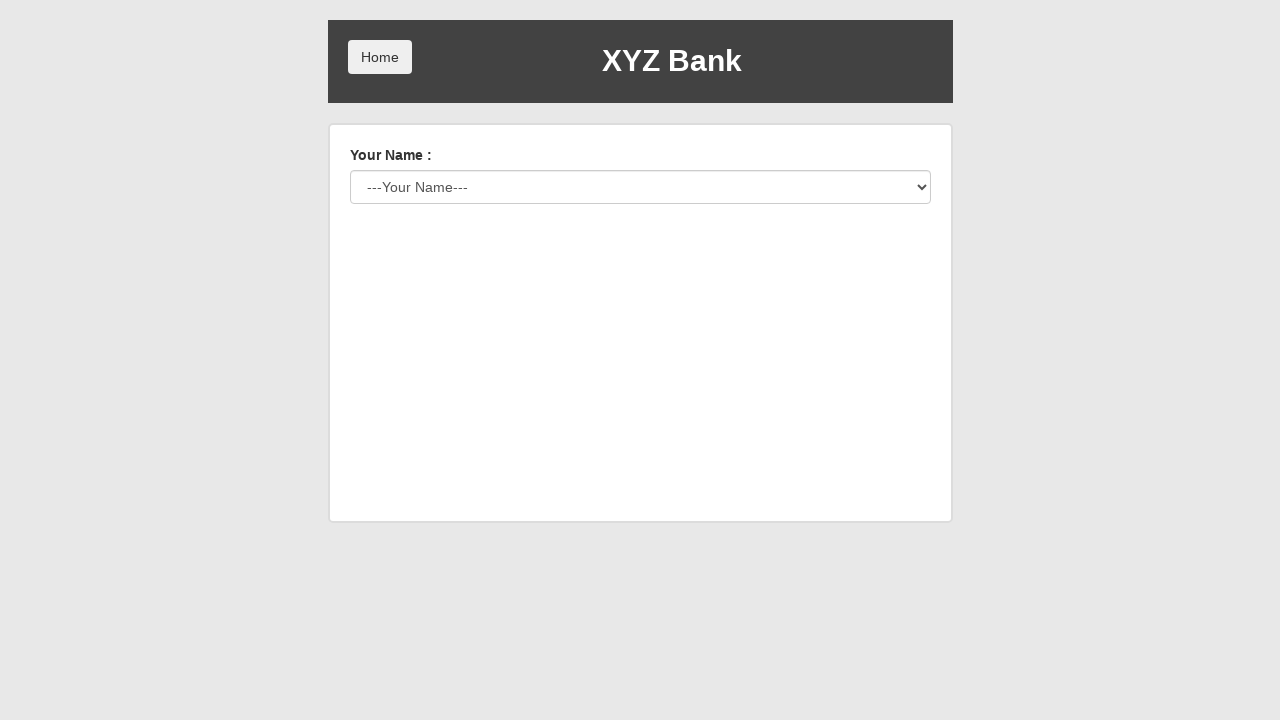

Returned to login page after logging out Ron Weasly
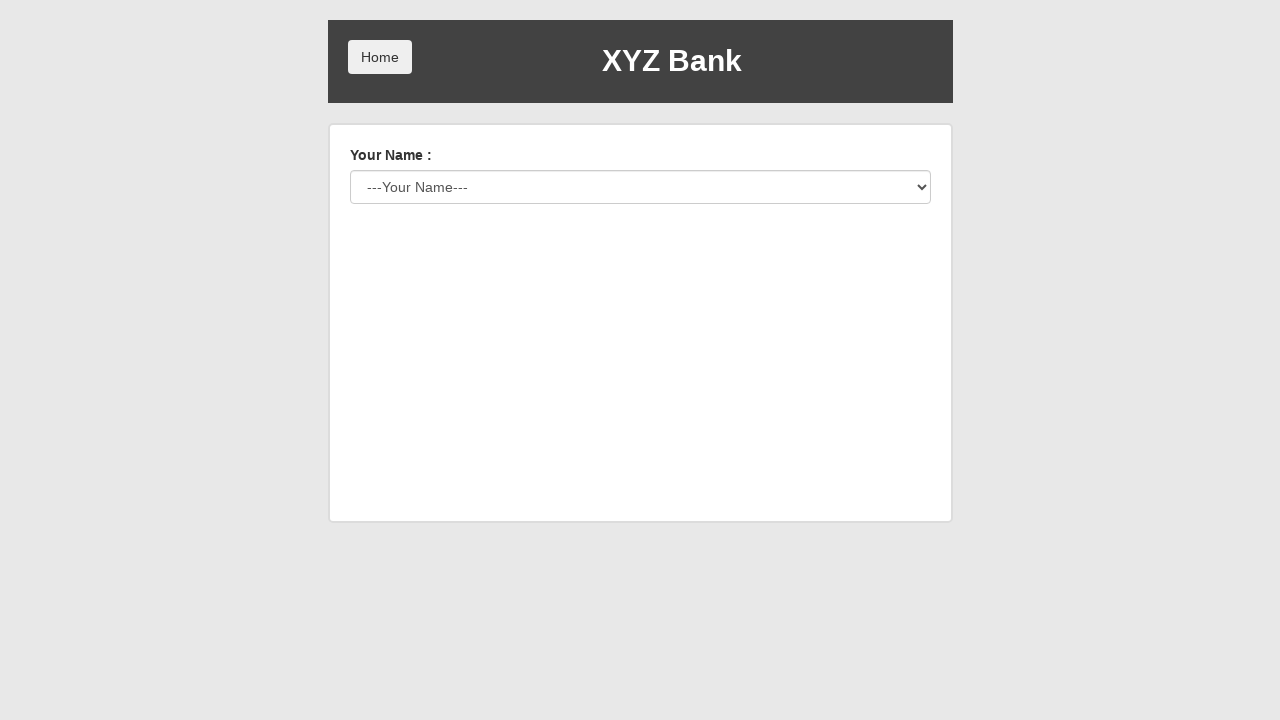

Selected customer 'Neville Longbottom' from dropdown on #userSelect
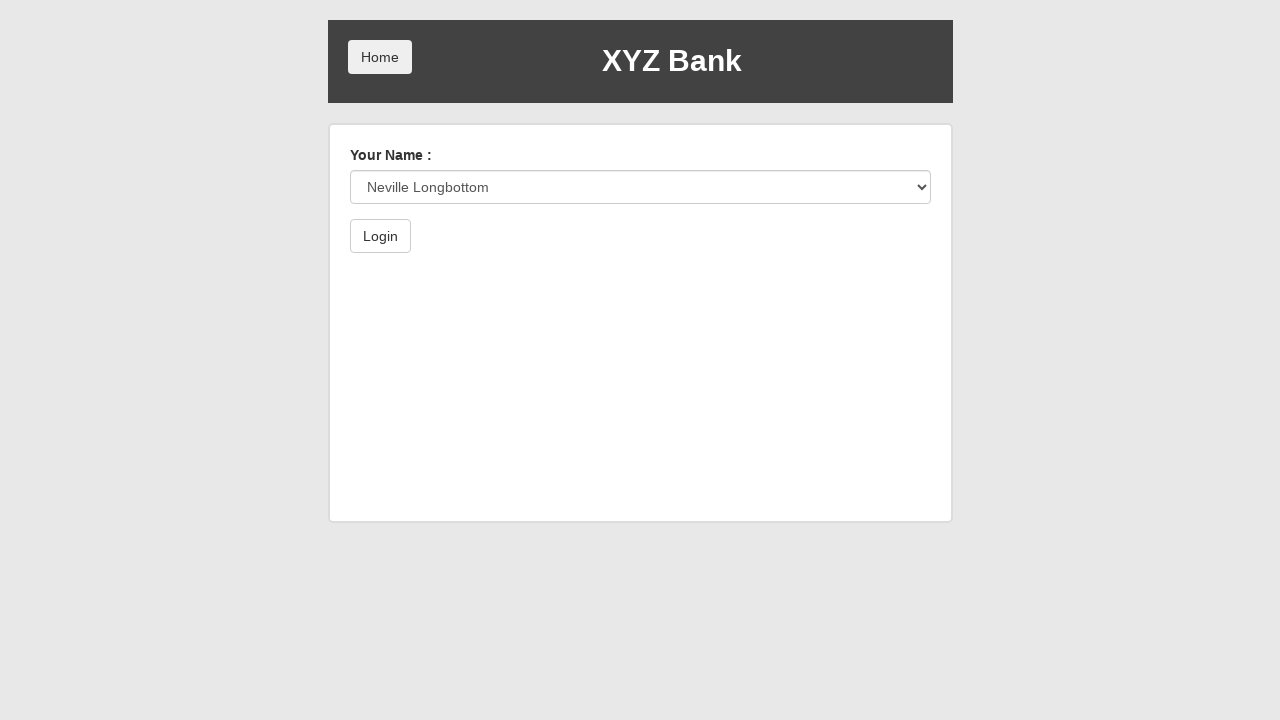

Clicked Login button for Neville Longbottom at (380, 236) on button:has-text('Login')
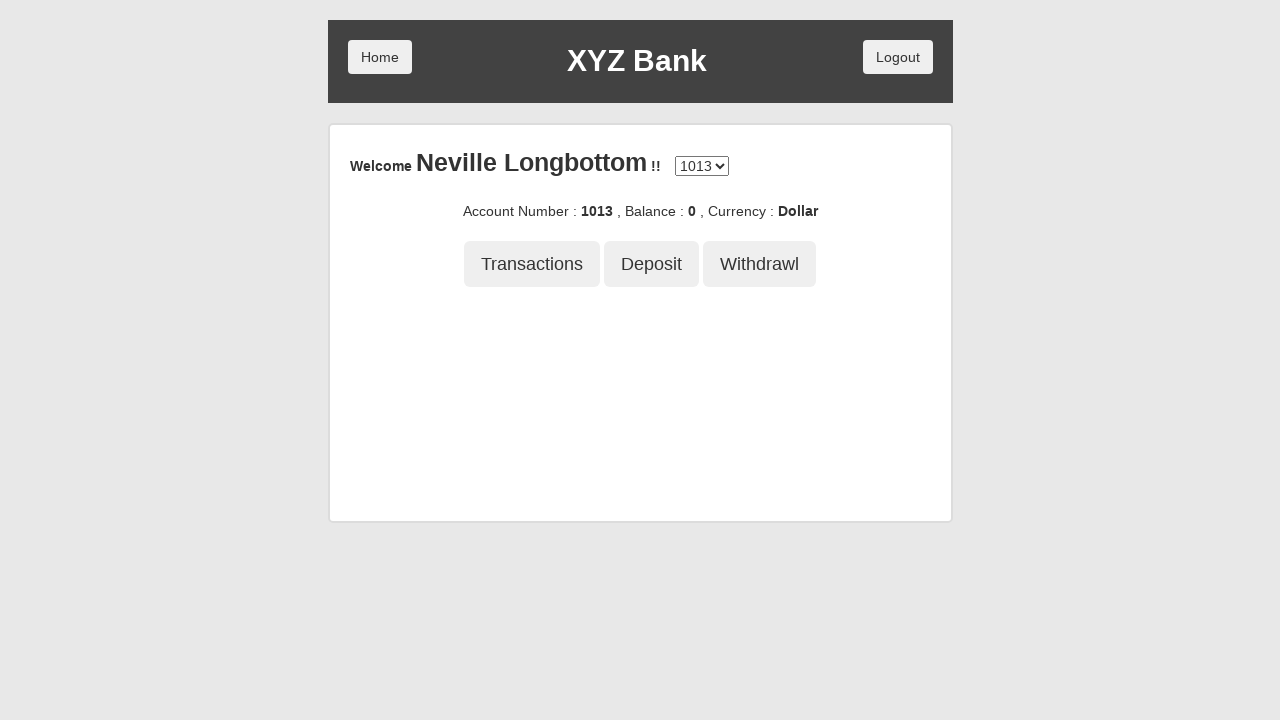

Account page loaded for Neville Longbottom
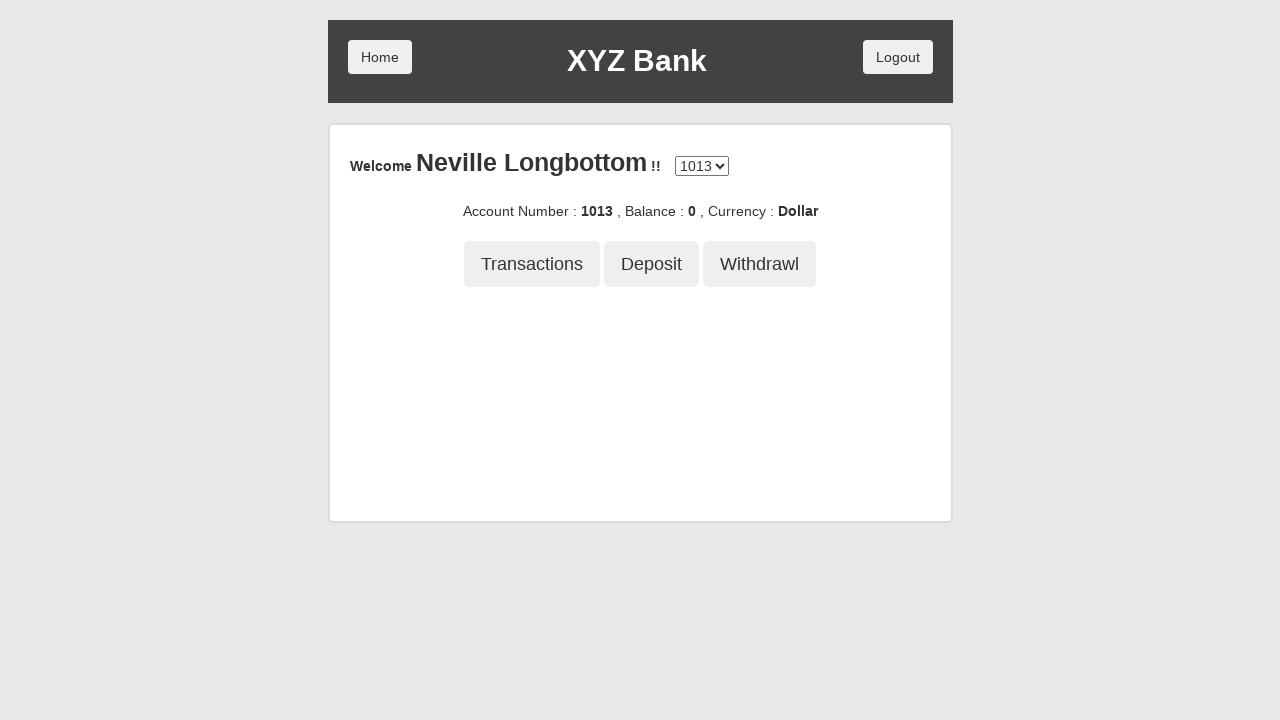

Clicked Logout button for Neville Longbottom at (898, 57) on button:has-text('Logout')
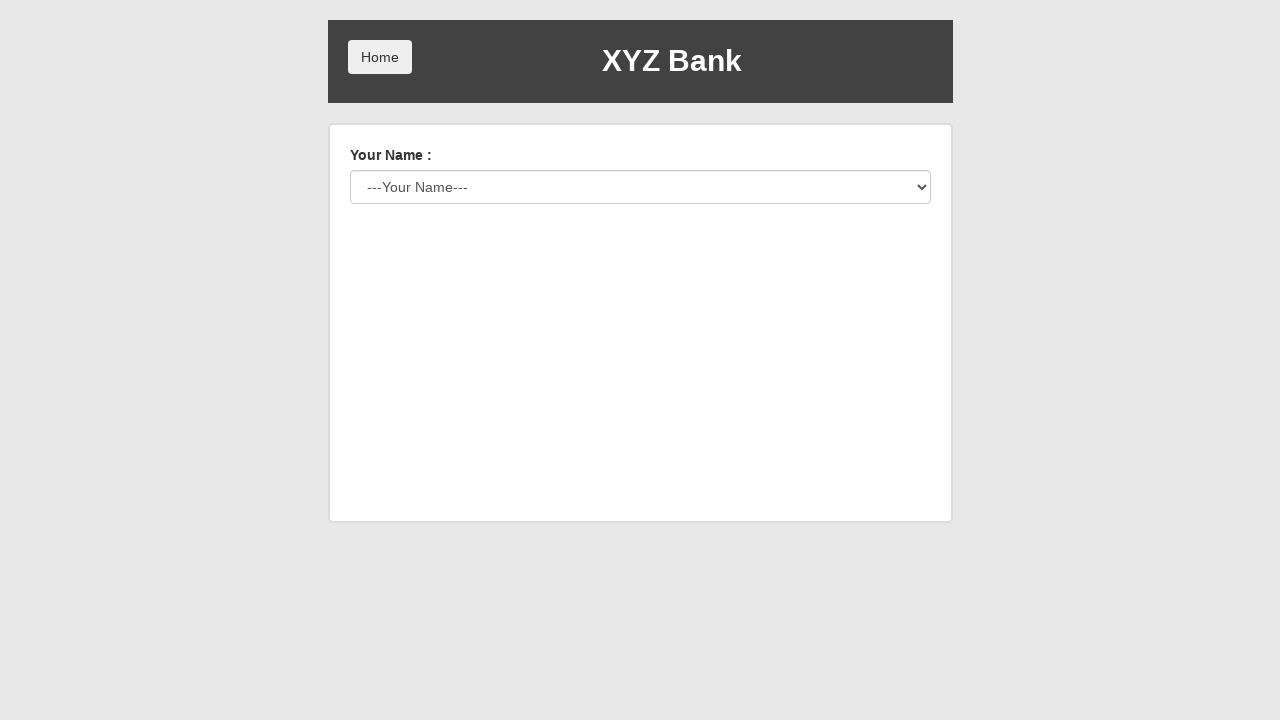

Returned to login page after logging out Neville Longbottom
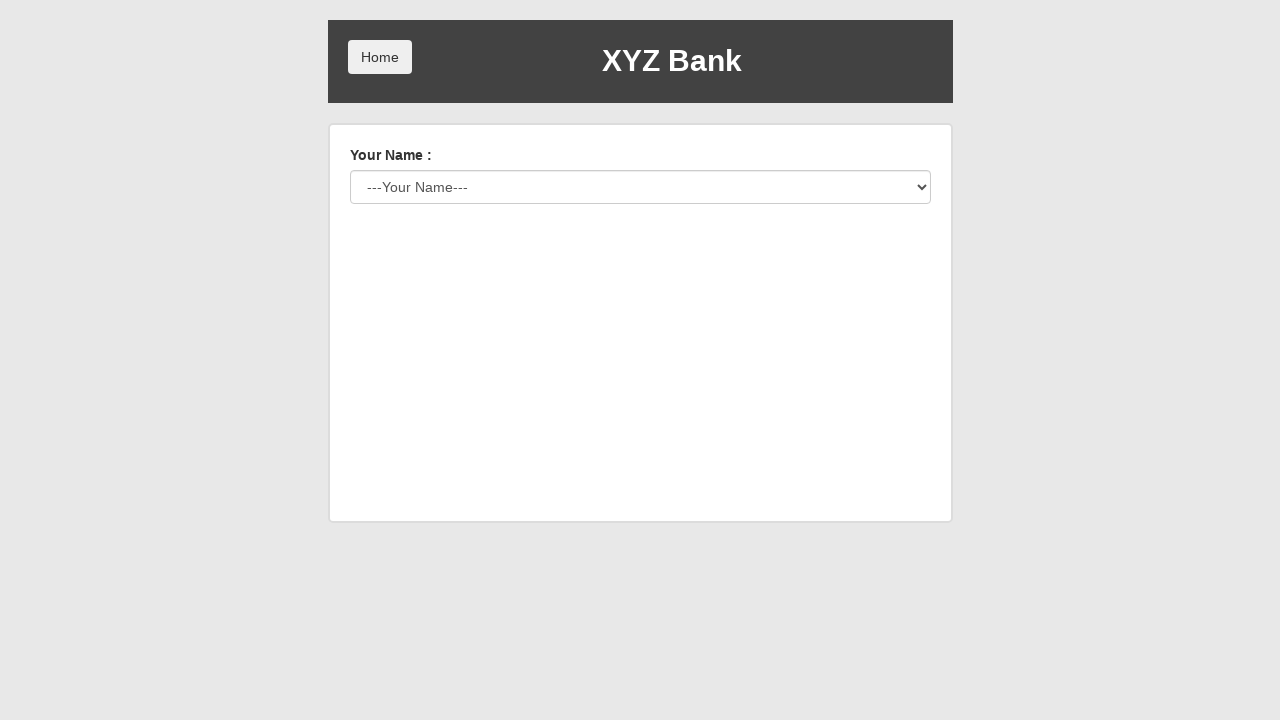

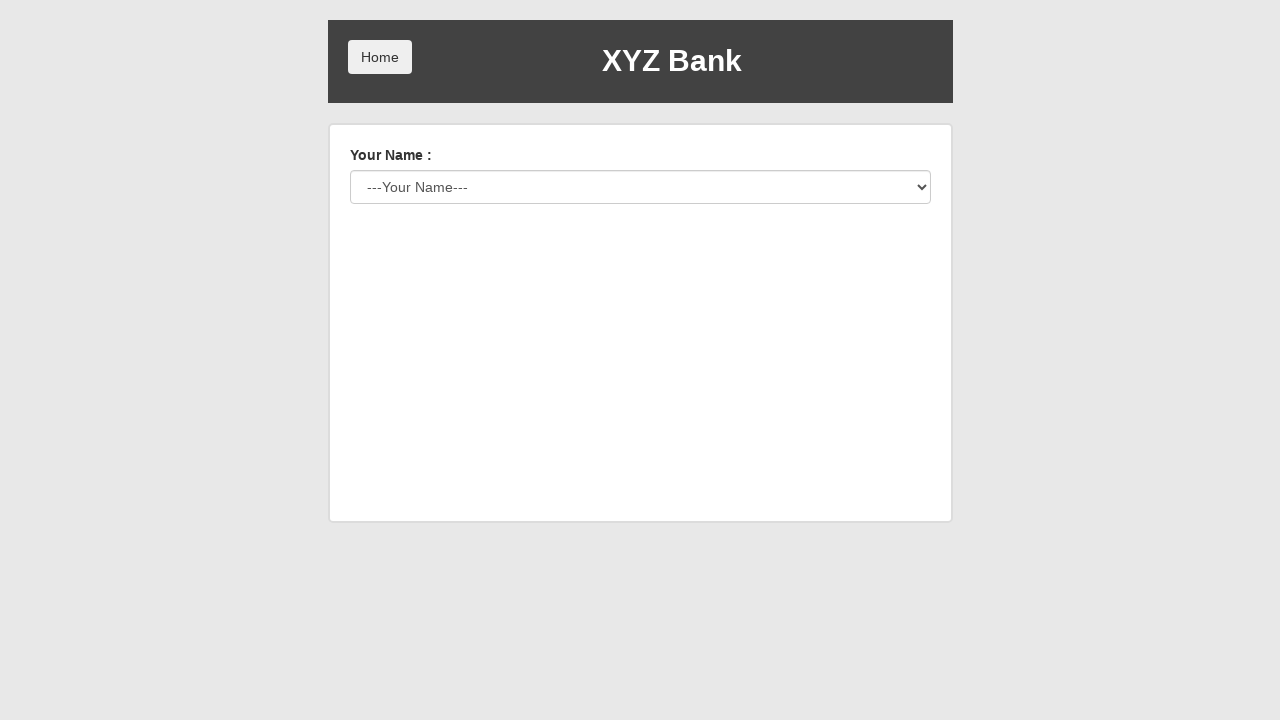